Tests that the counter displays the correct number of todo items as items are added

Starting URL: https://demo.playwright.dev/todomvc

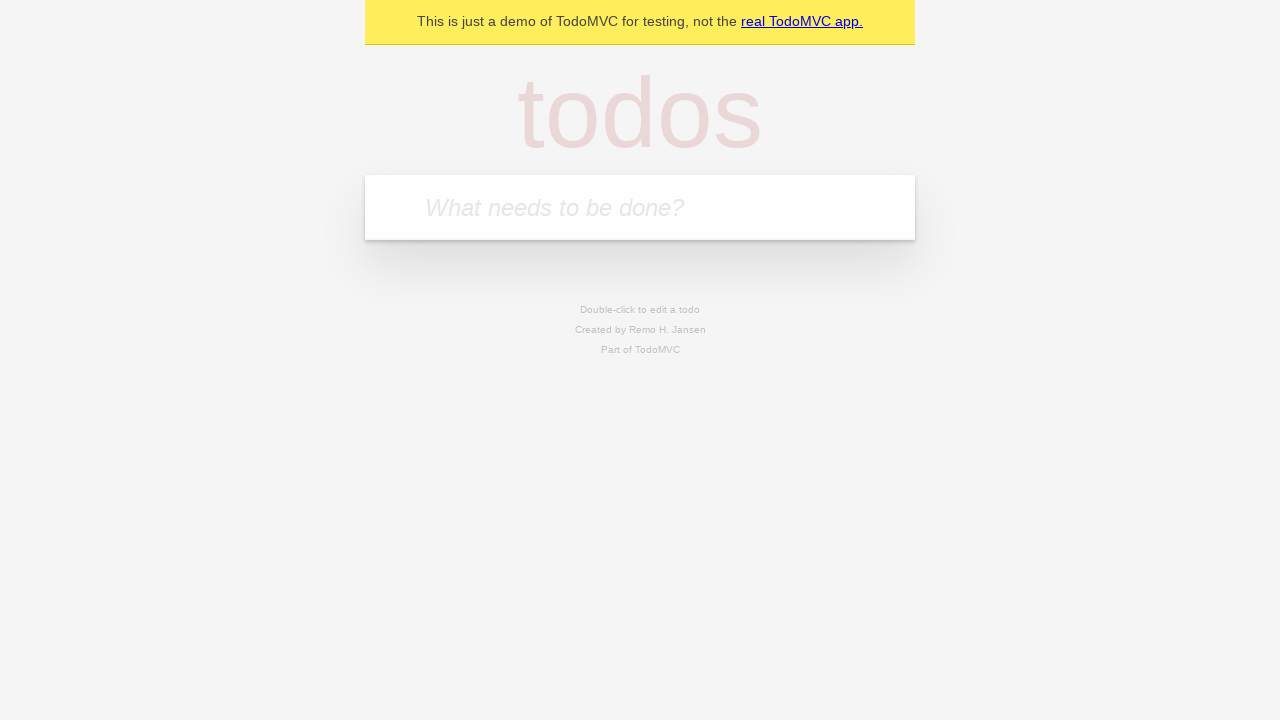

Located the todo input field with placeholder 'What needs to be done?'
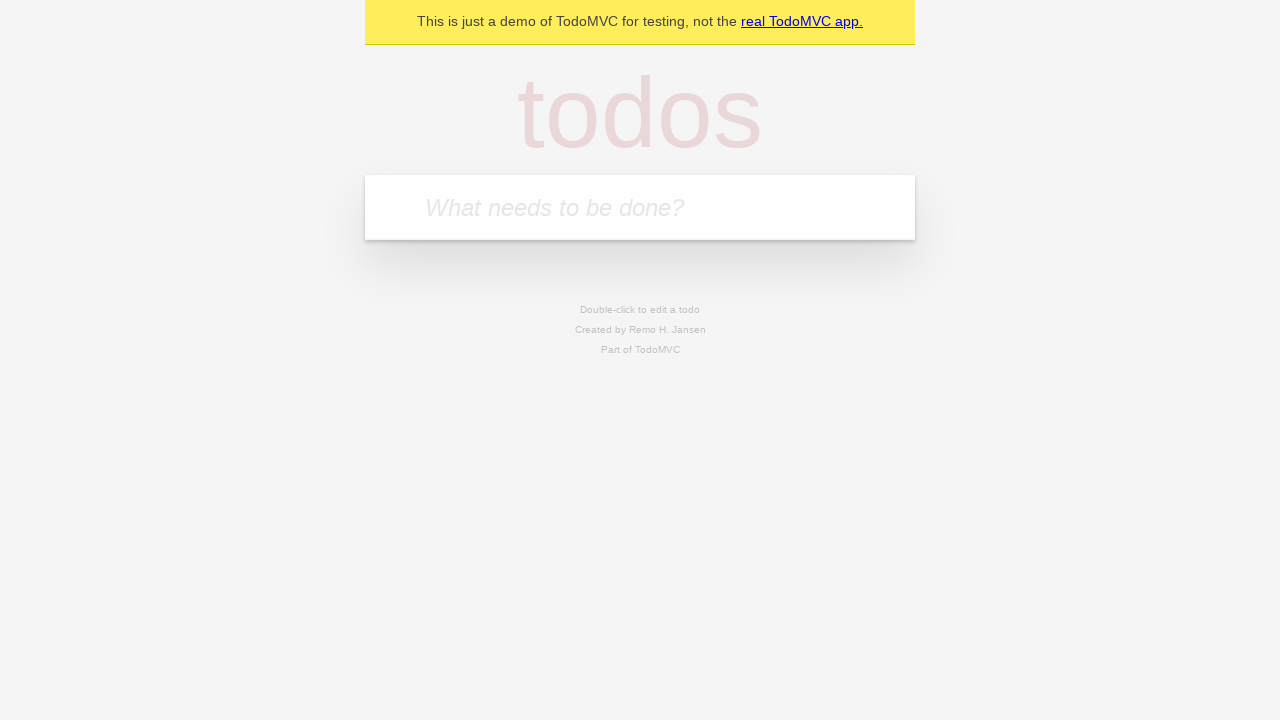

Filled todo input with 'buy some cheese' on internal:attr=[placeholder="What needs to be done?"i]
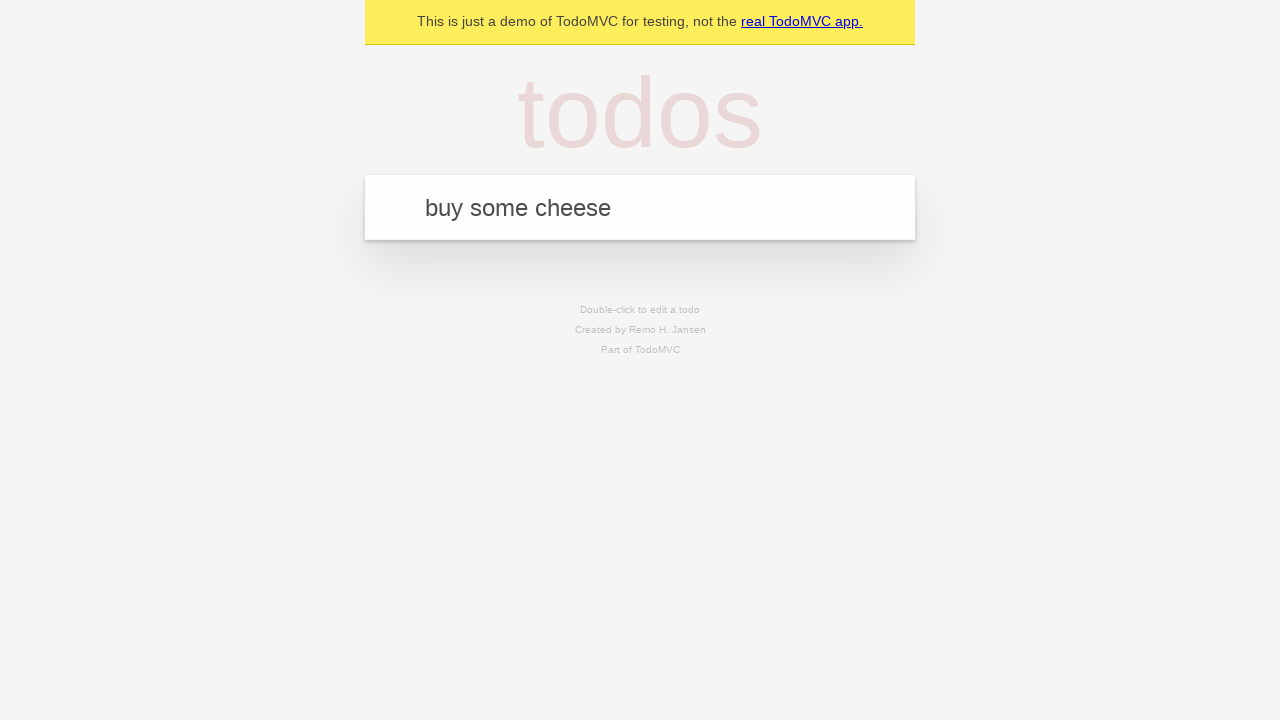

Pressed Enter to add first todo item on internal:attr=[placeholder="What needs to be done?"i]
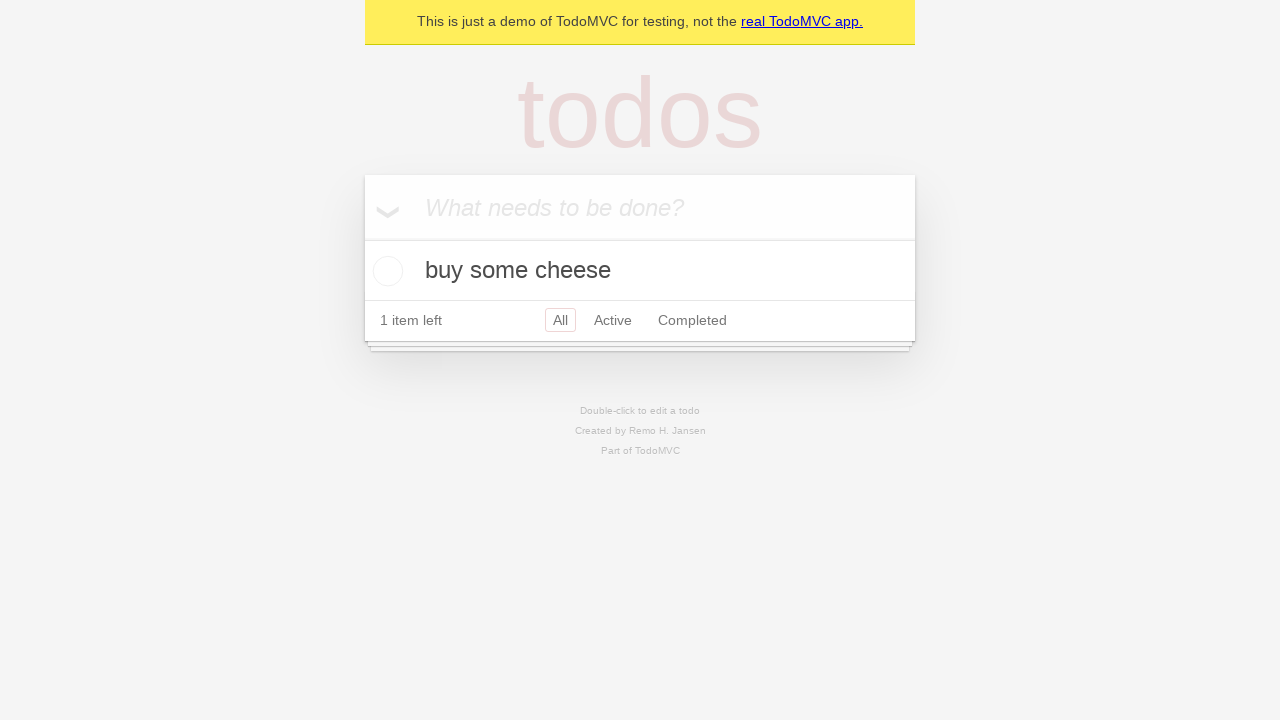

Verified todo counter displays '1' item
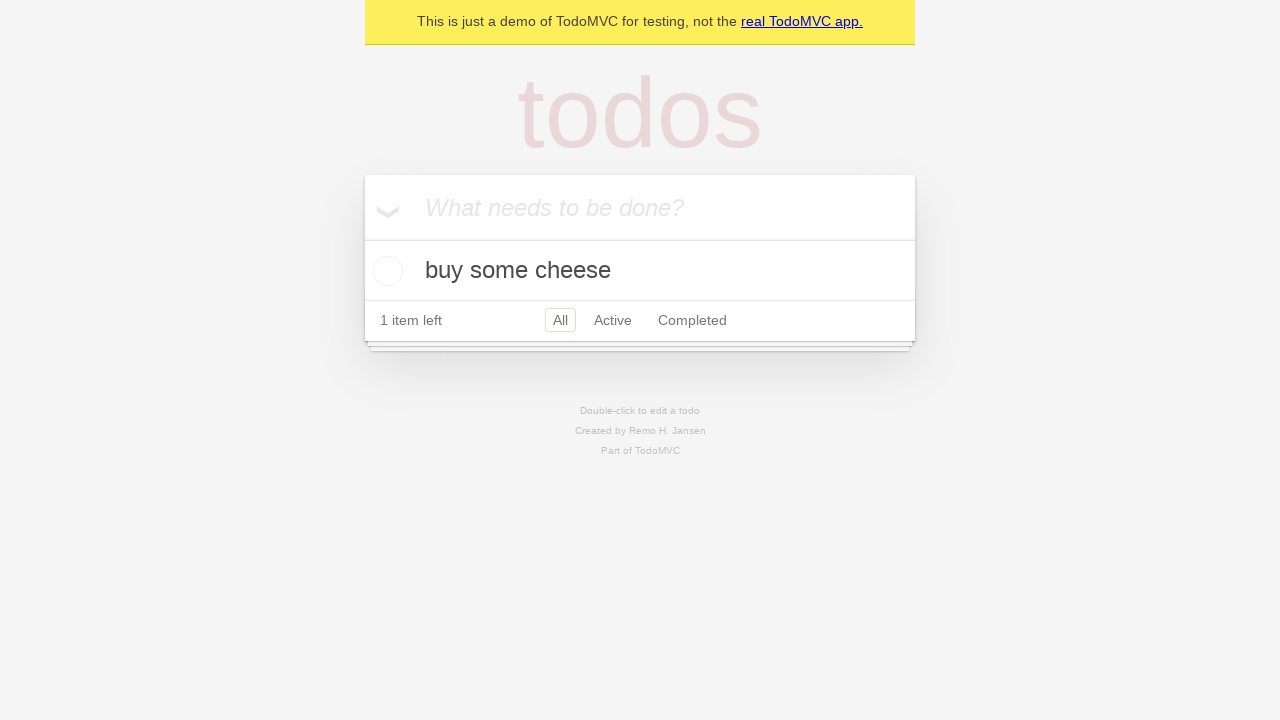

Filled todo input with 'feed the cat' on internal:attr=[placeholder="What needs to be done?"i]
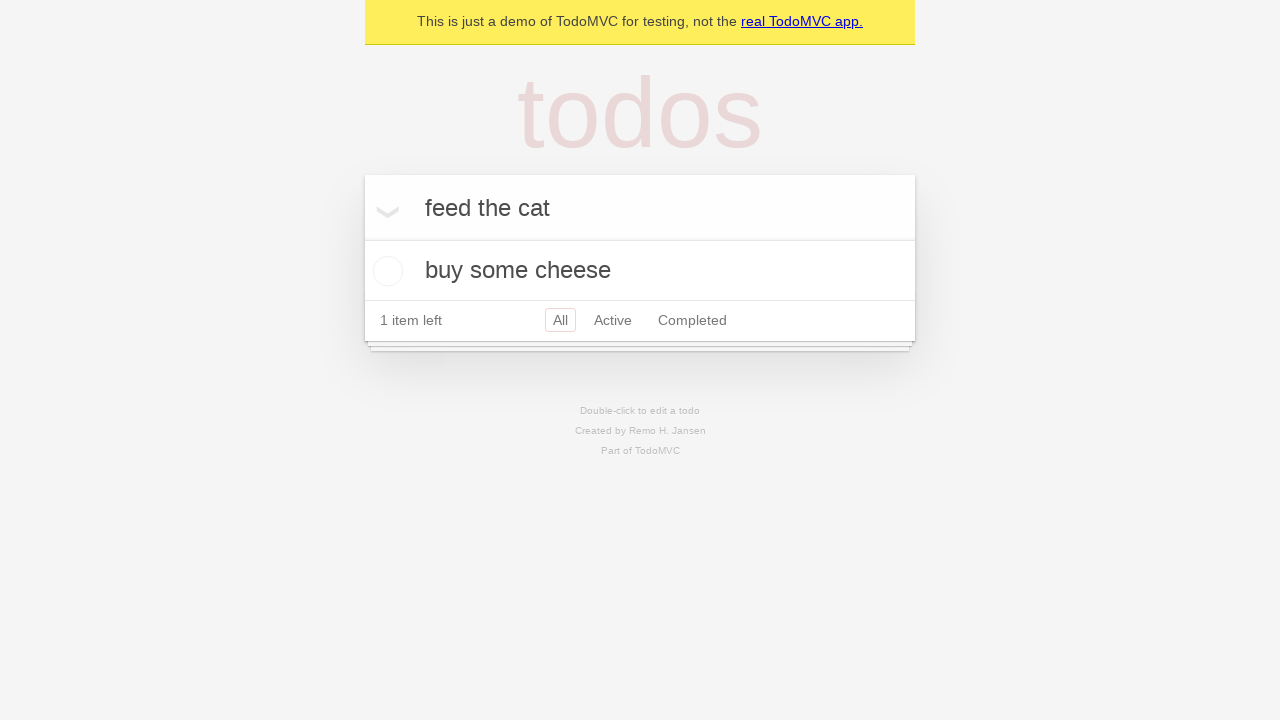

Pressed Enter to add second todo item on internal:attr=[placeholder="What needs to be done?"i]
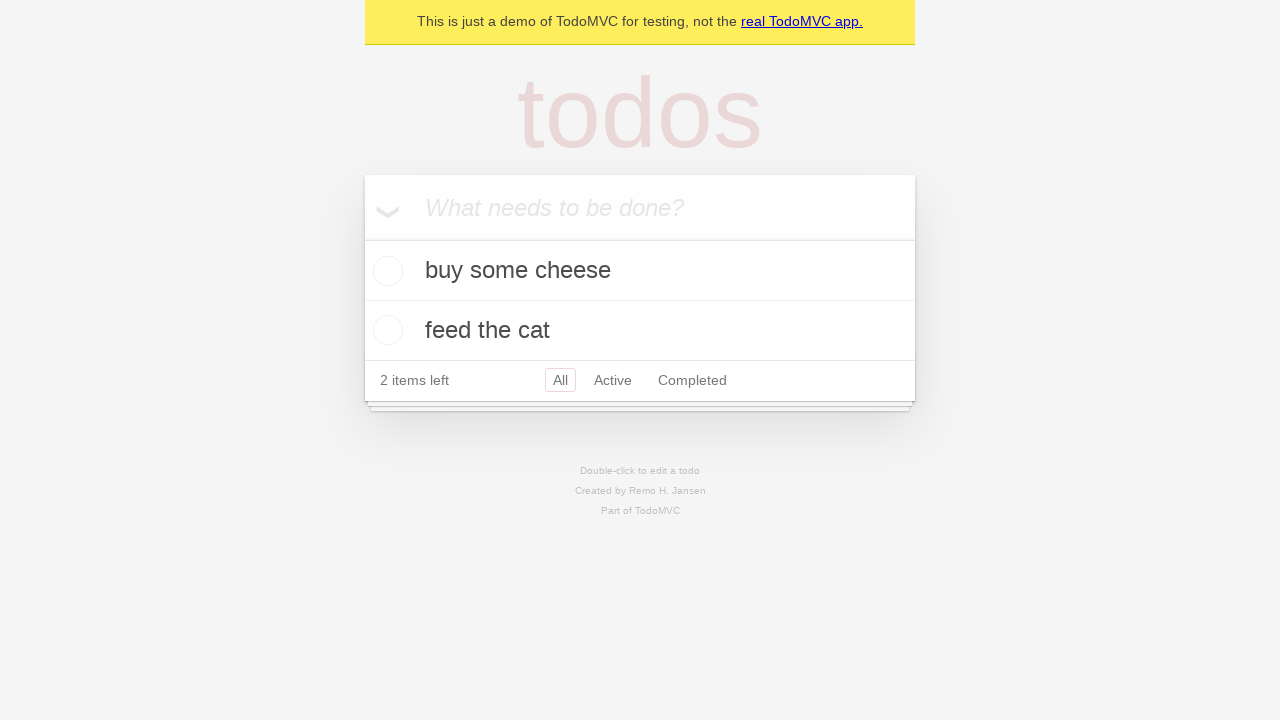

Verified todo counter displays '2' items
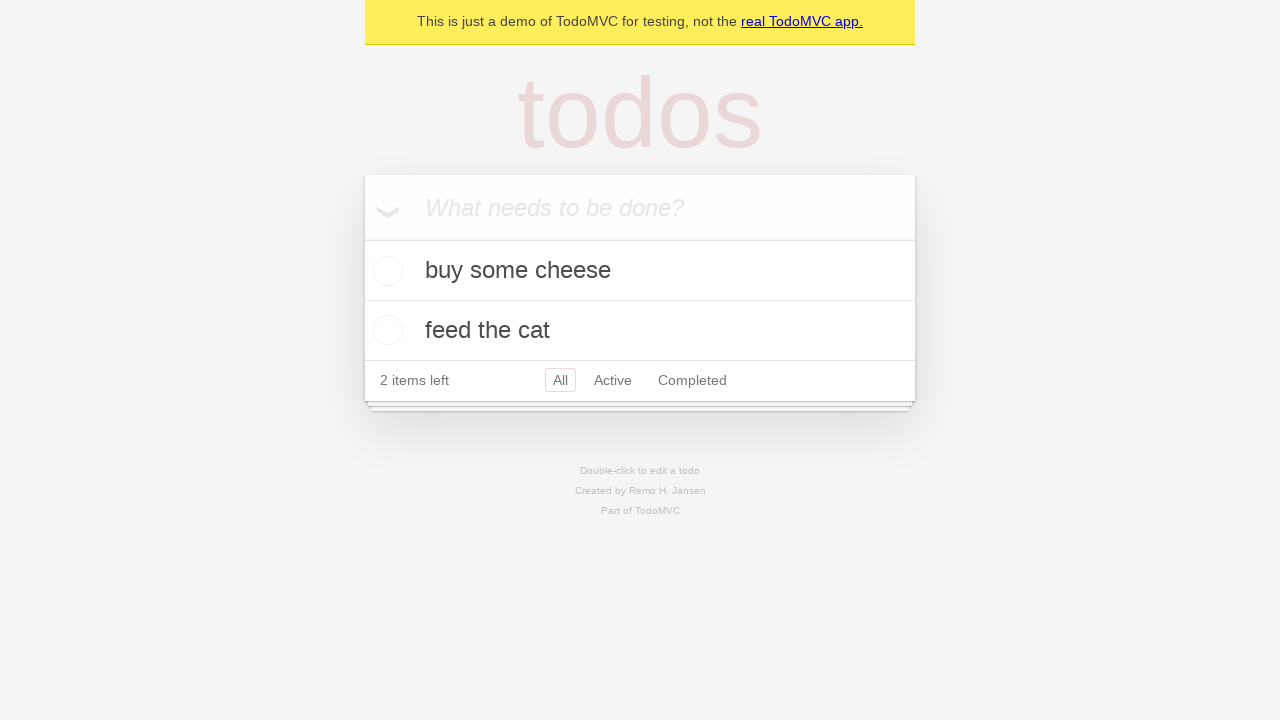

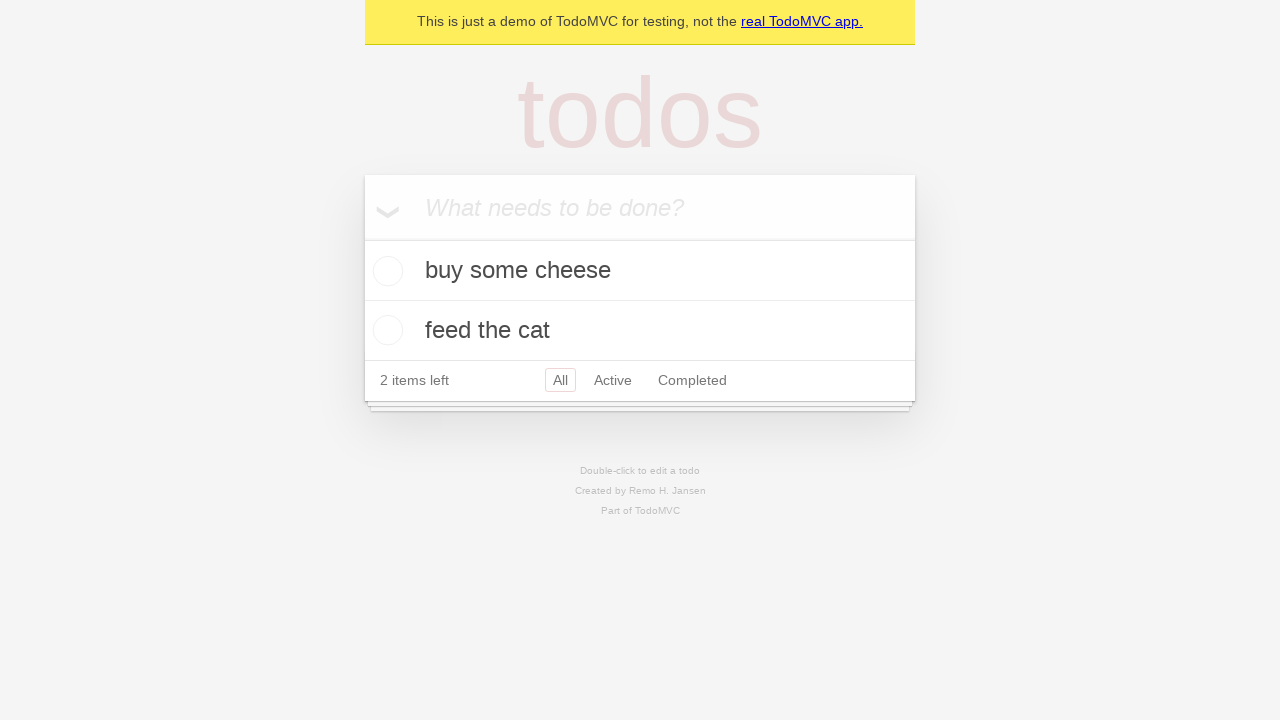